Tests UI controls on a practice page by selecting an option from a dropdown, clicking a radio button, and confirming with an OK button.

Starting URL: https://rahulshettyacademy.com/loginpagePractise/

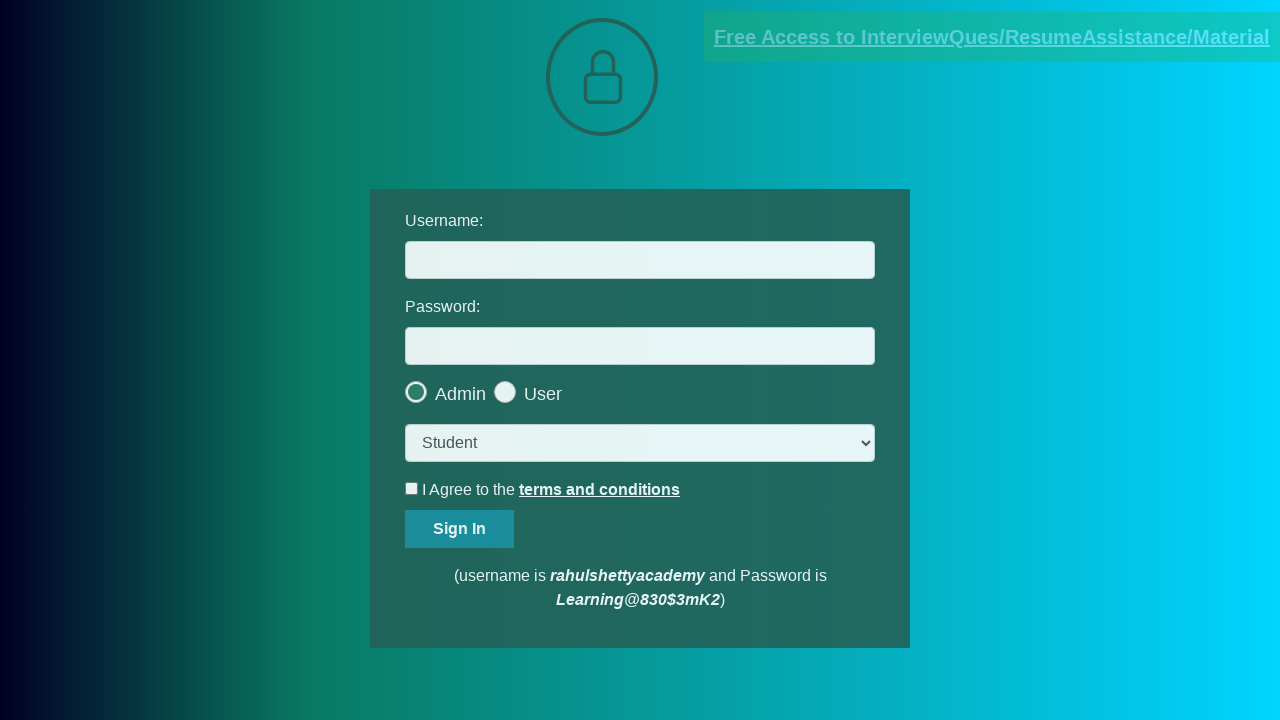

Selected 'consult' option from the dropdown on select.form-control
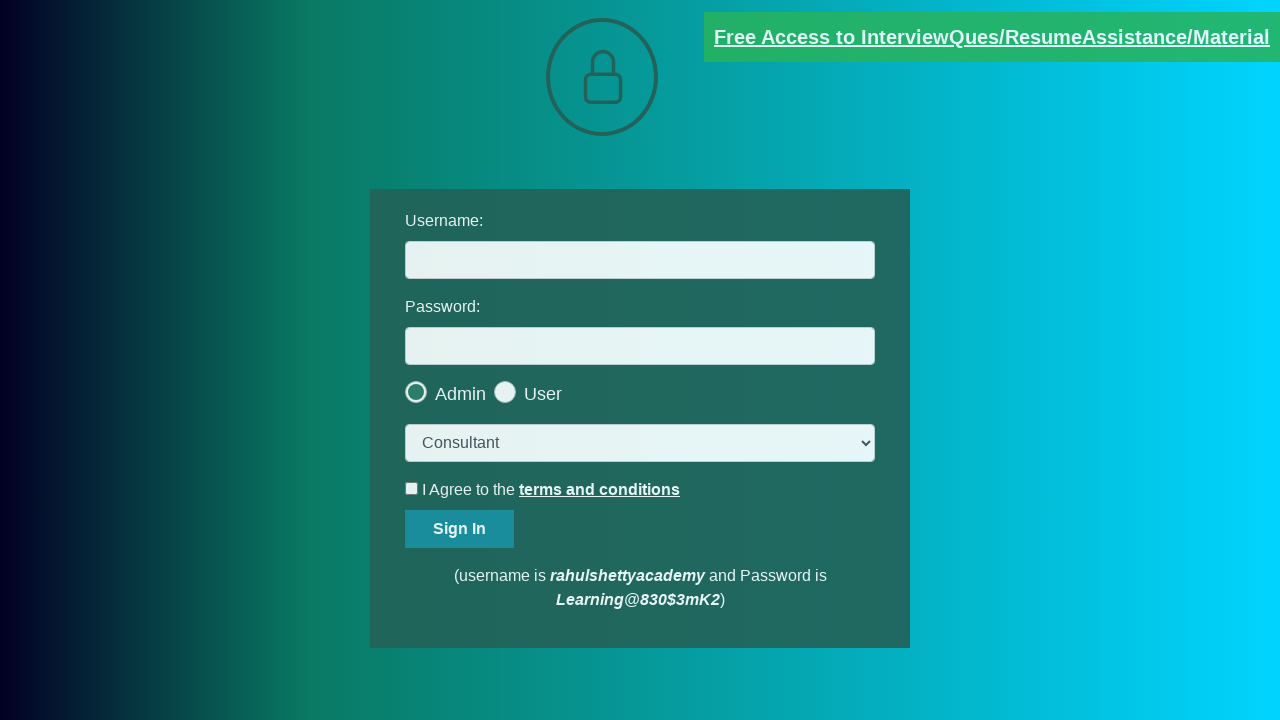

Clicked the last radio button option at (543, 394) on .radiotextsty >> nth=-1
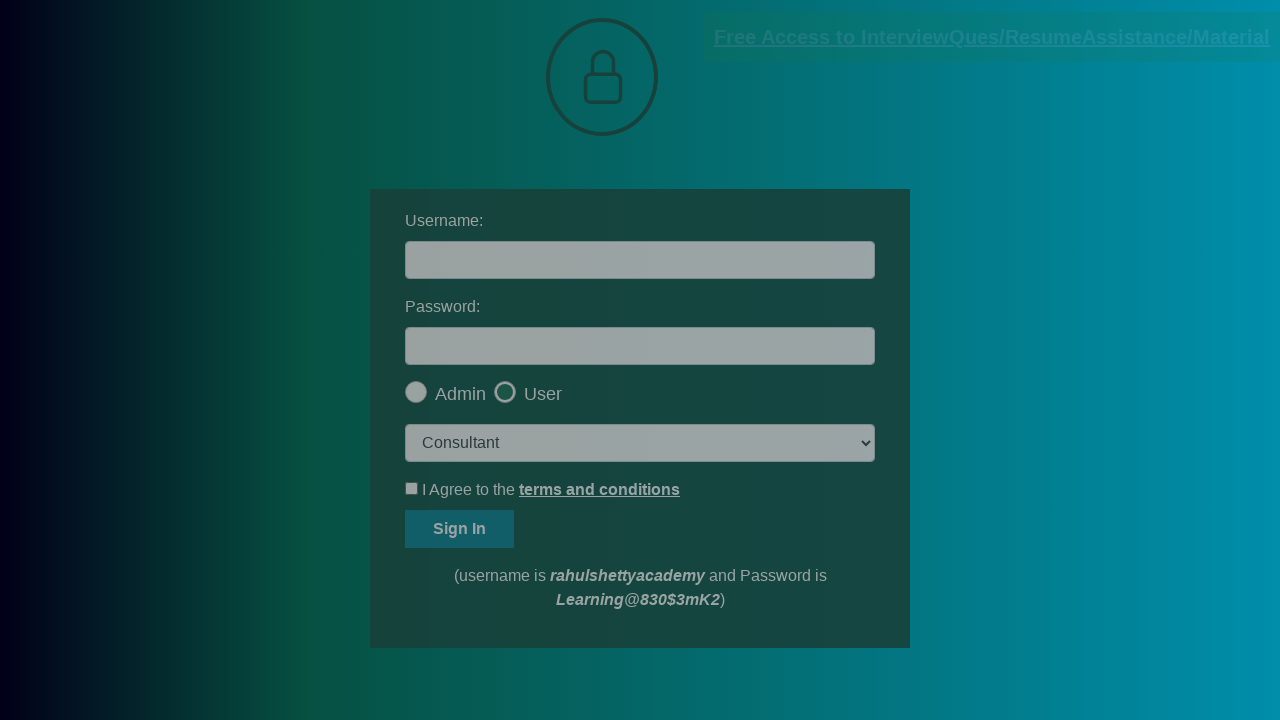

Clicked the OK button in the popup at (698, 144) on #okayBtn
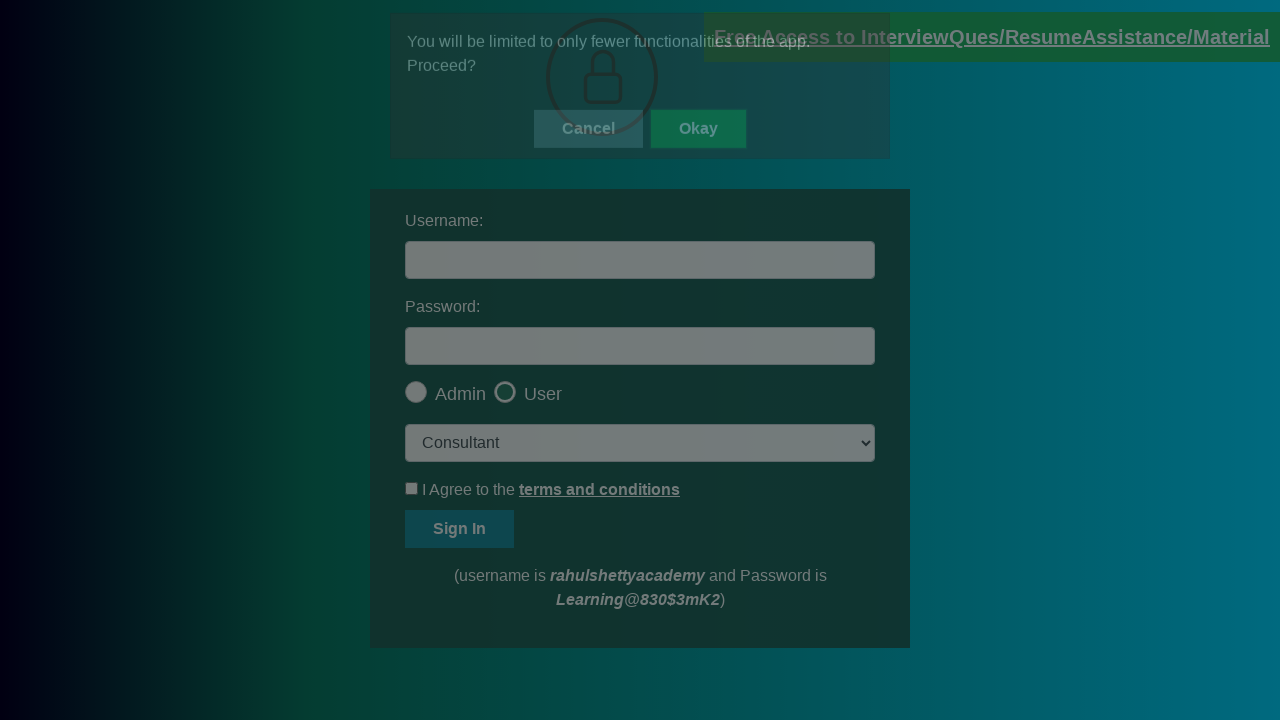

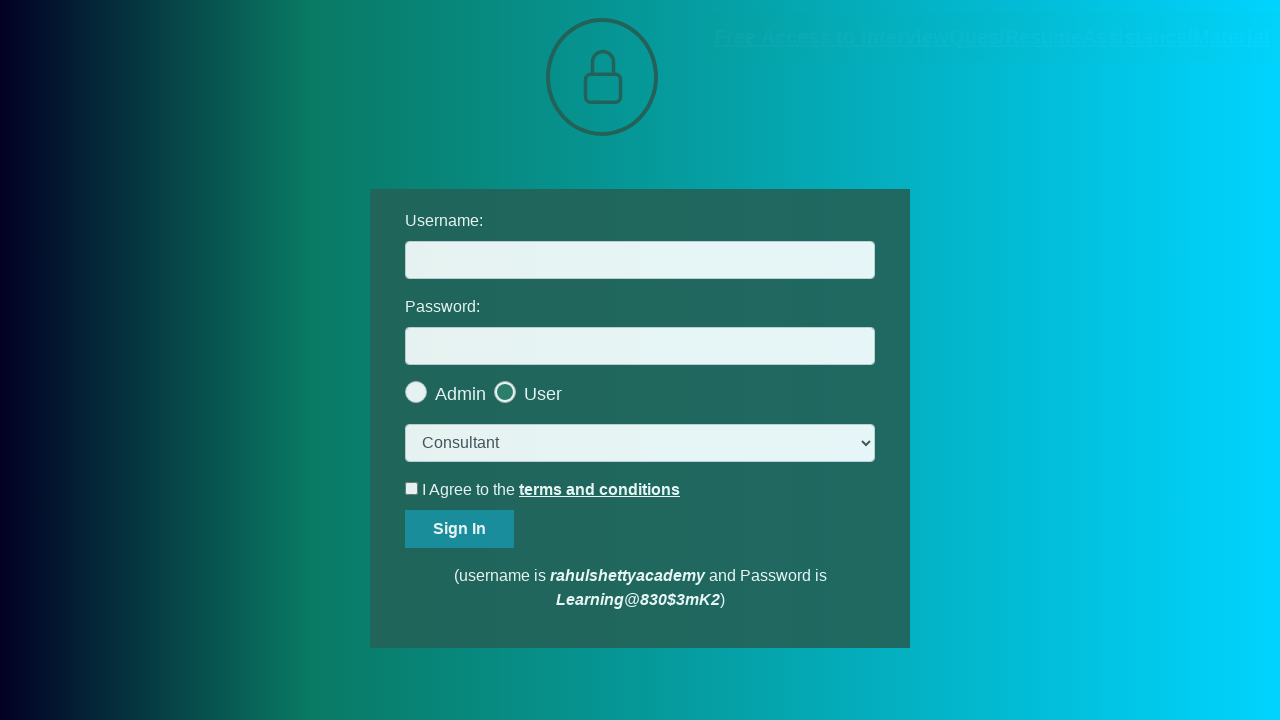